Tests sending data to input field using keyboard actions with shift key to type uppercase text

Starting URL: https://bonigarcia.dev/selenium-webdriver-java/web-form.html

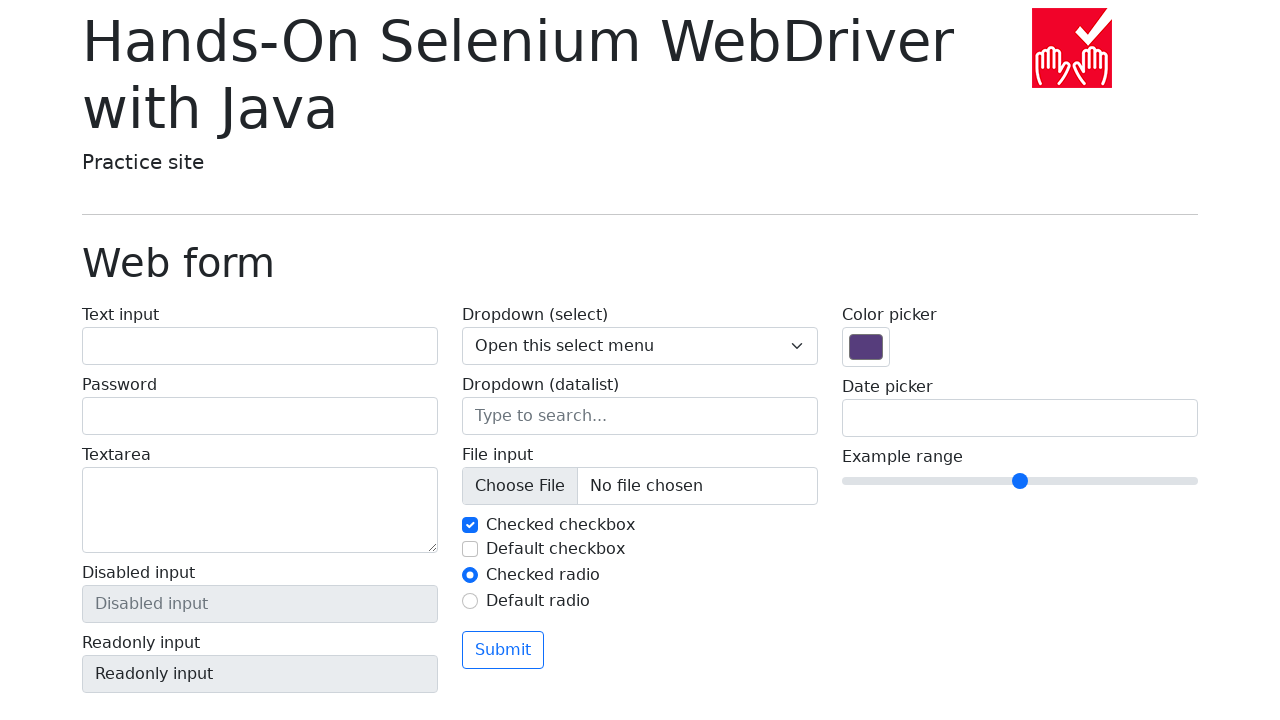

Clicked on text input field at (260, 346) on #my-text-id
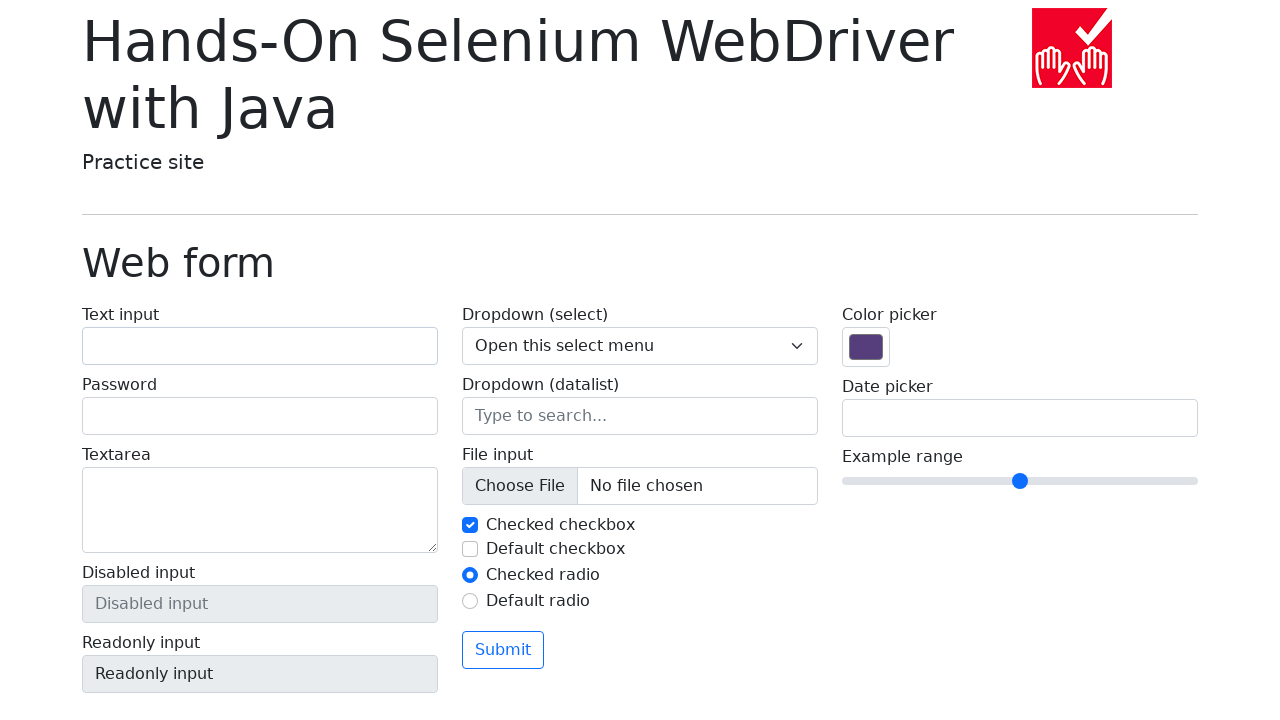

Pressed and held Shift key
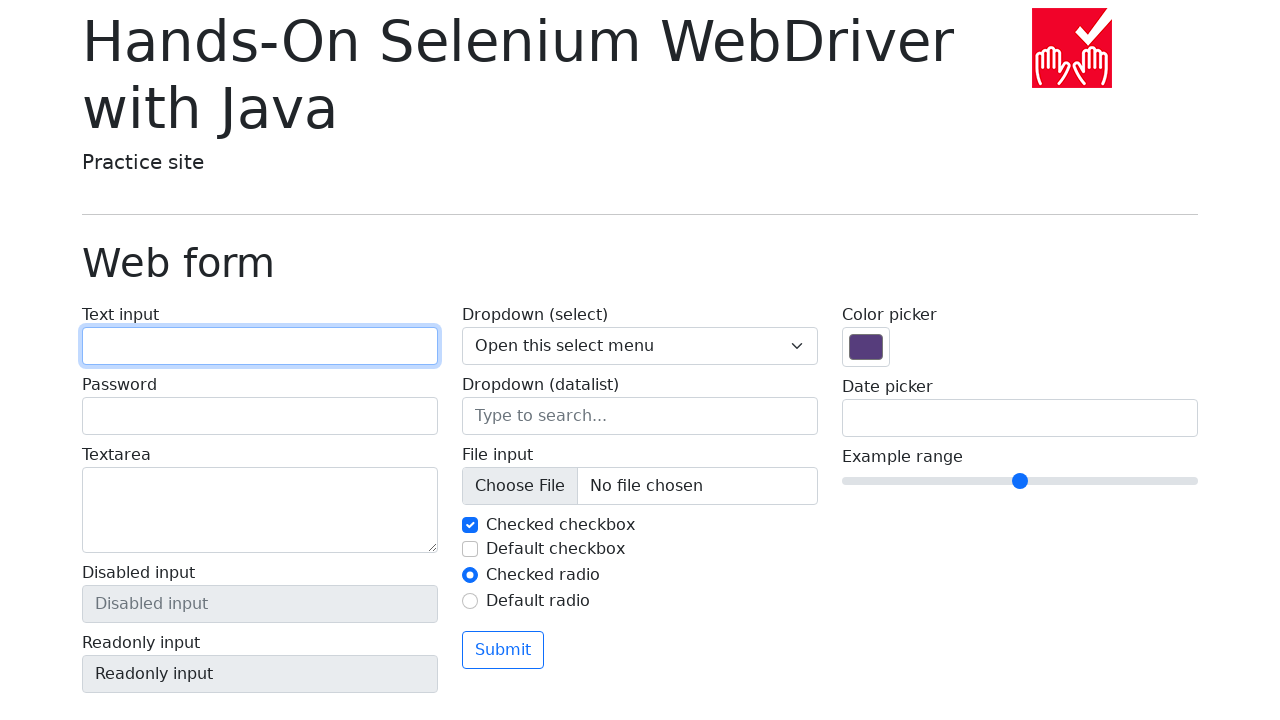

Typed 'hello' with Shift key held to produce uppercase text
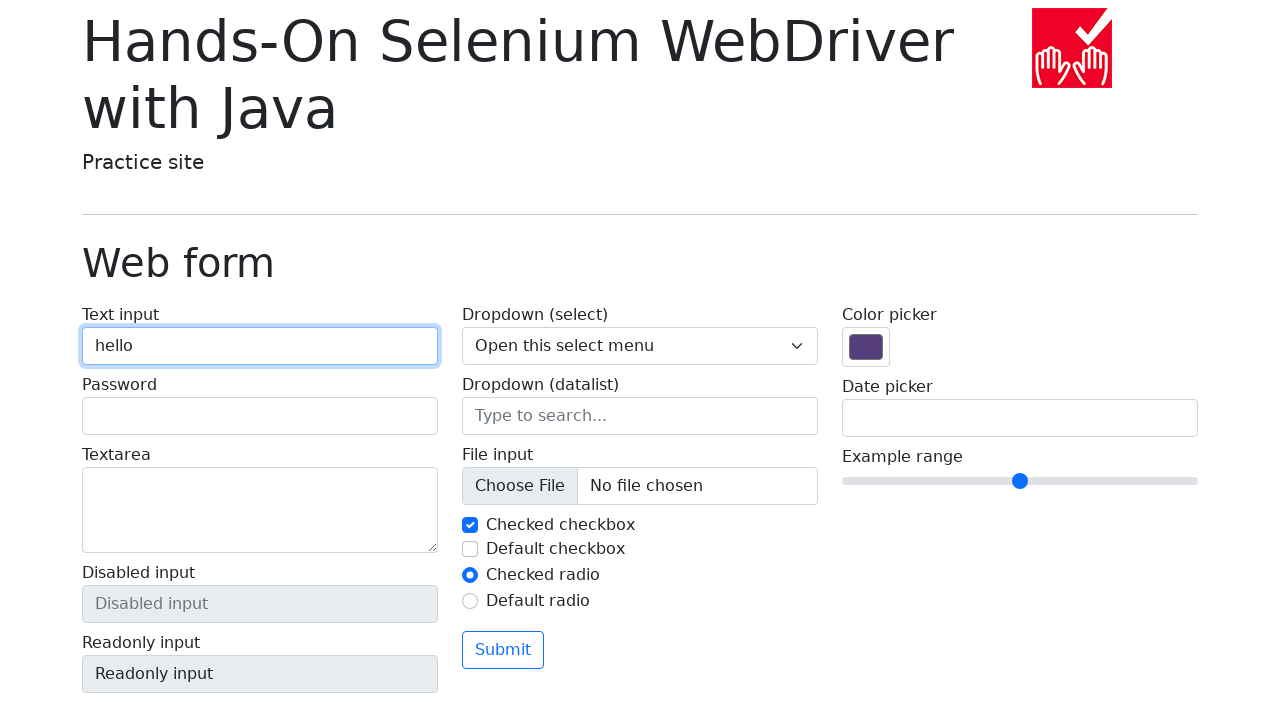

Released Shift key
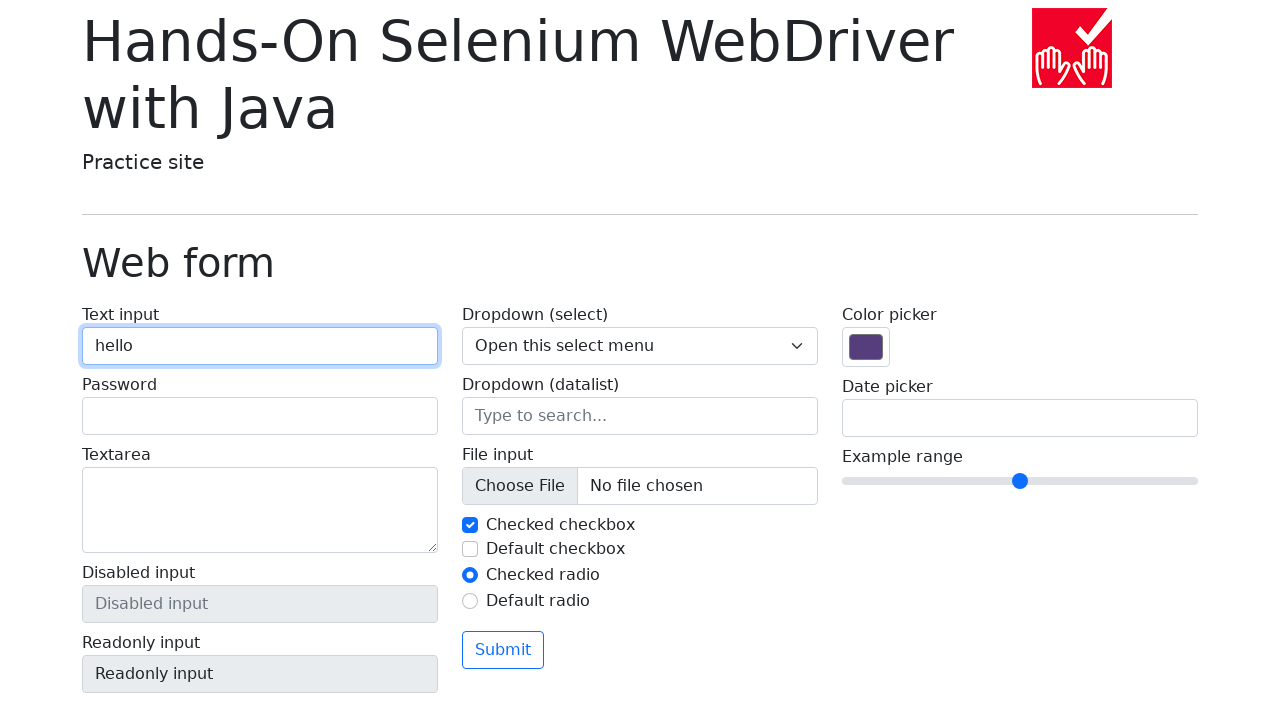

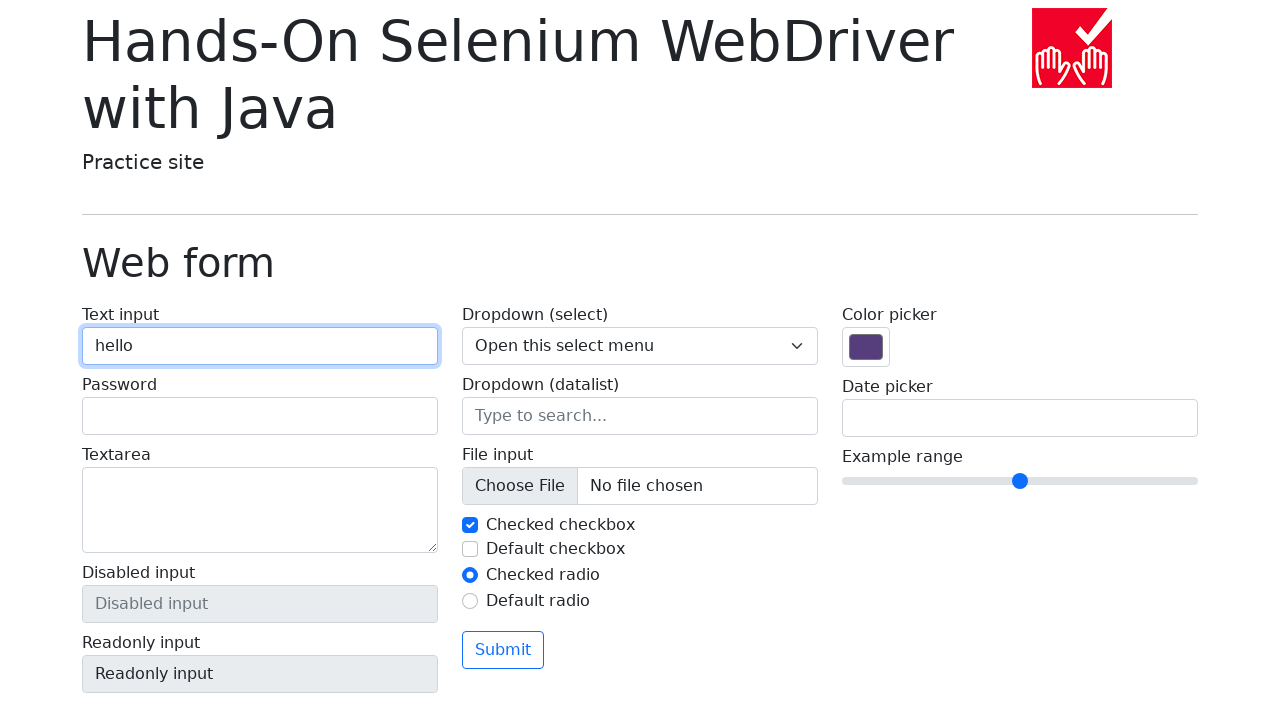